Tests page scrolling functionality by scrolling to various positions on the page

Starting URL: https://www.kmart.com.au

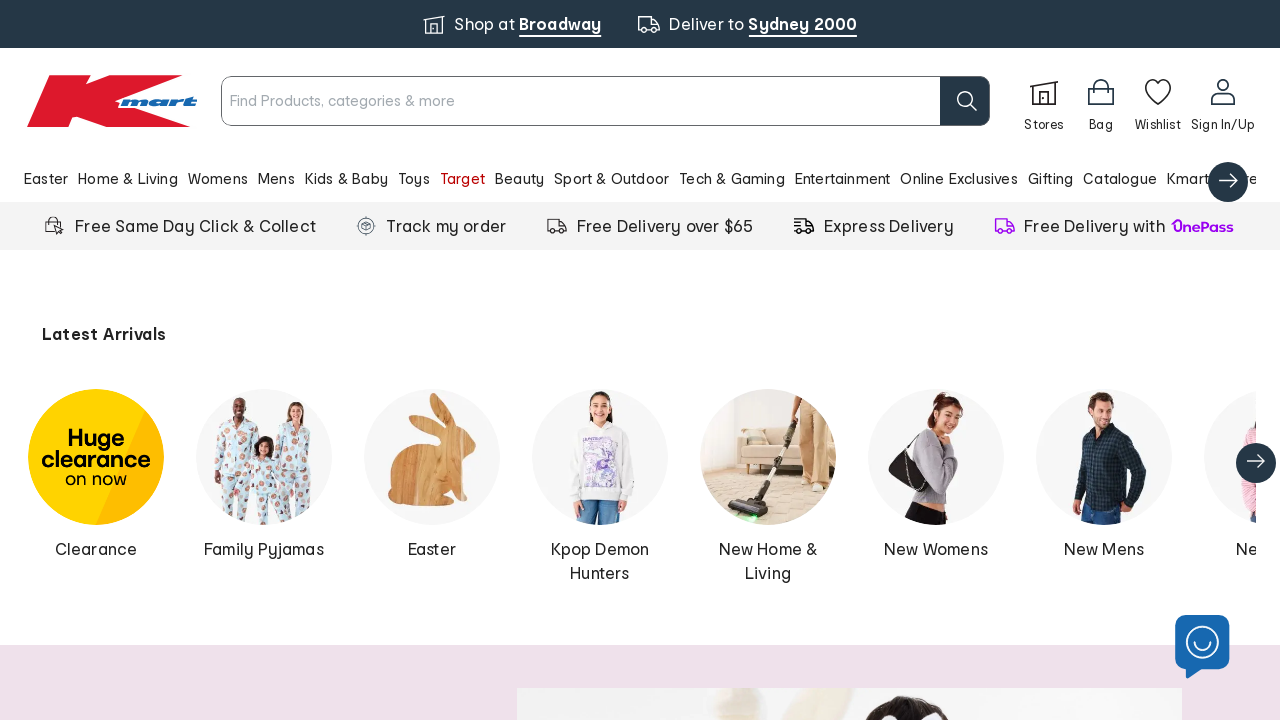

Scrolled down by 350 pixels
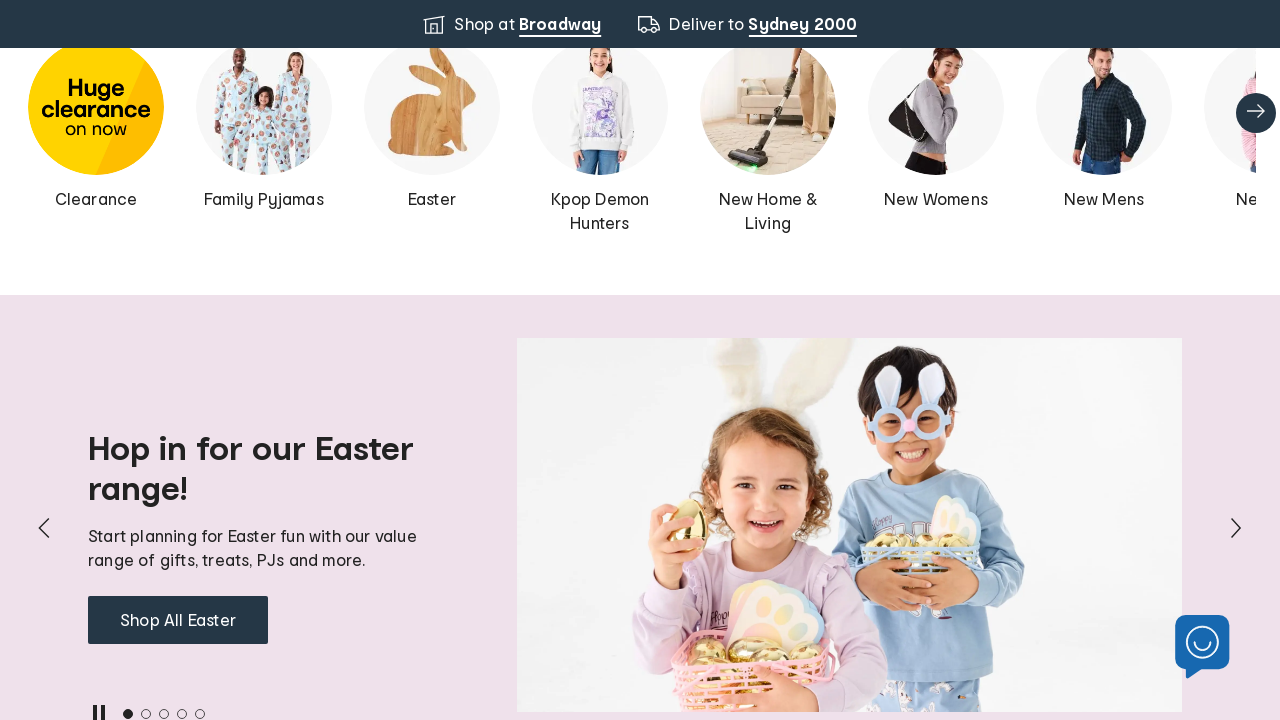

Waited 2 seconds after first scroll
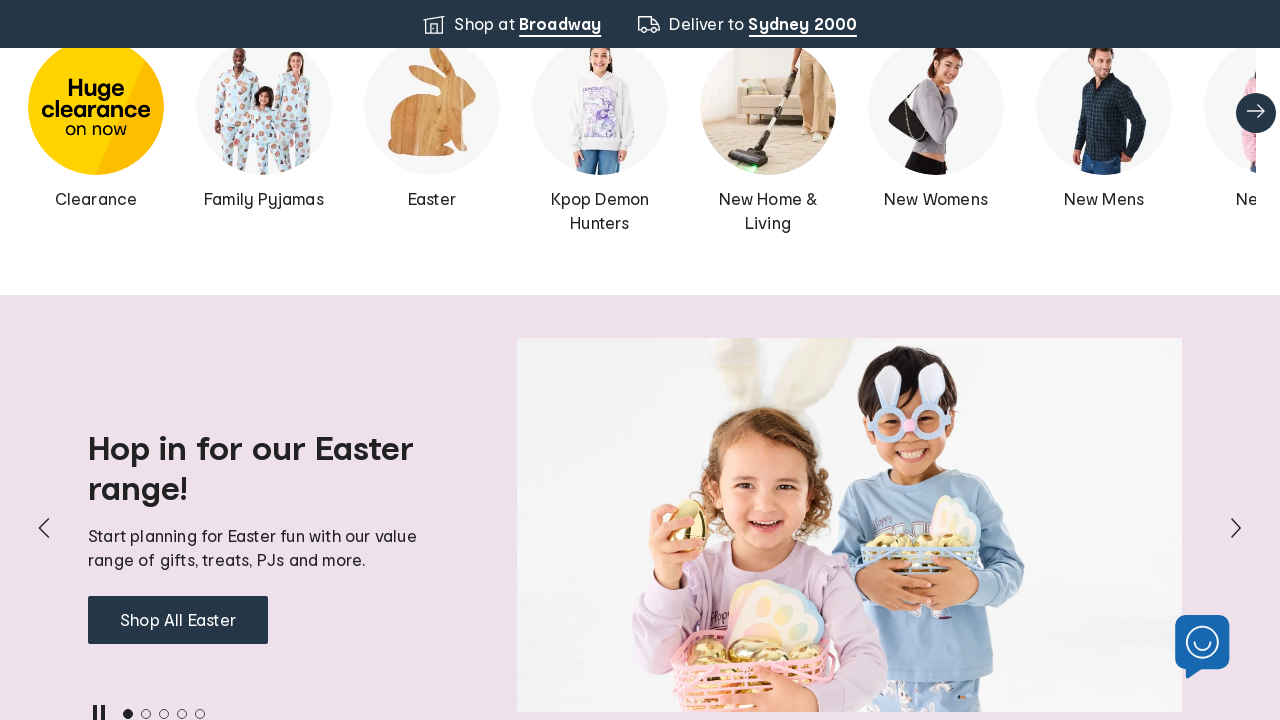

Scrolled down by 950 pixels
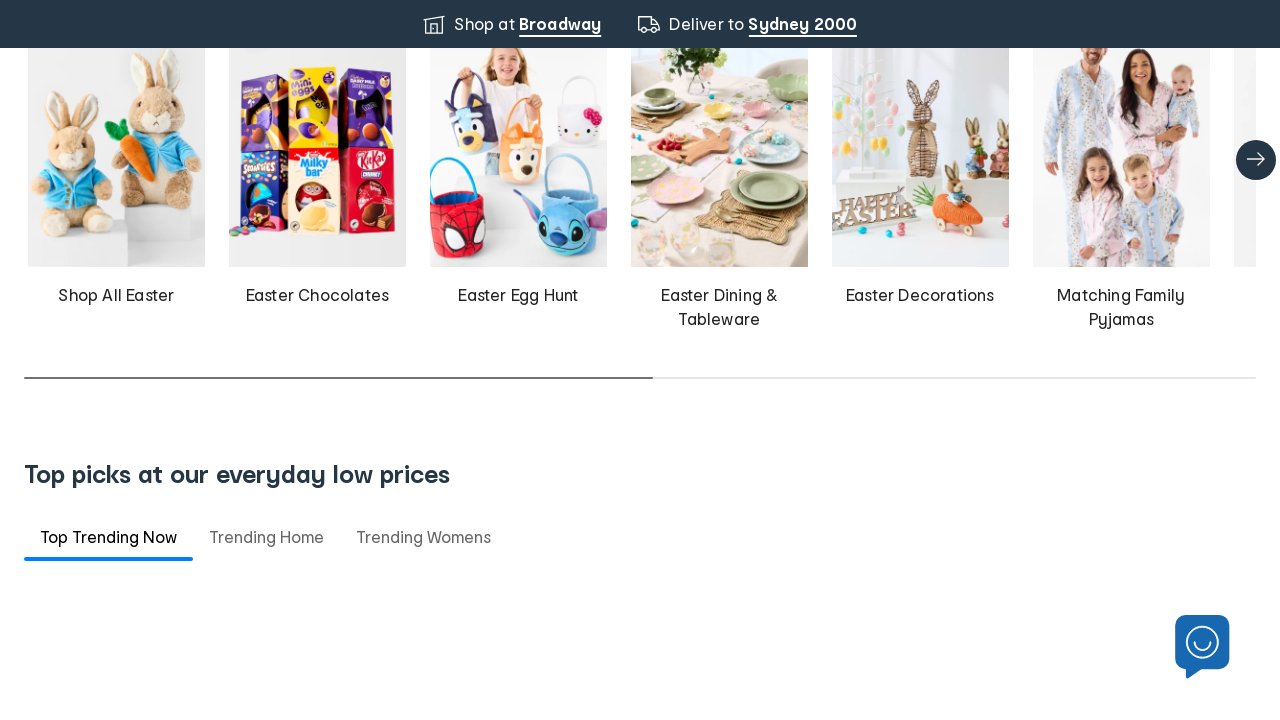

Waited 2 seconds after second scroll
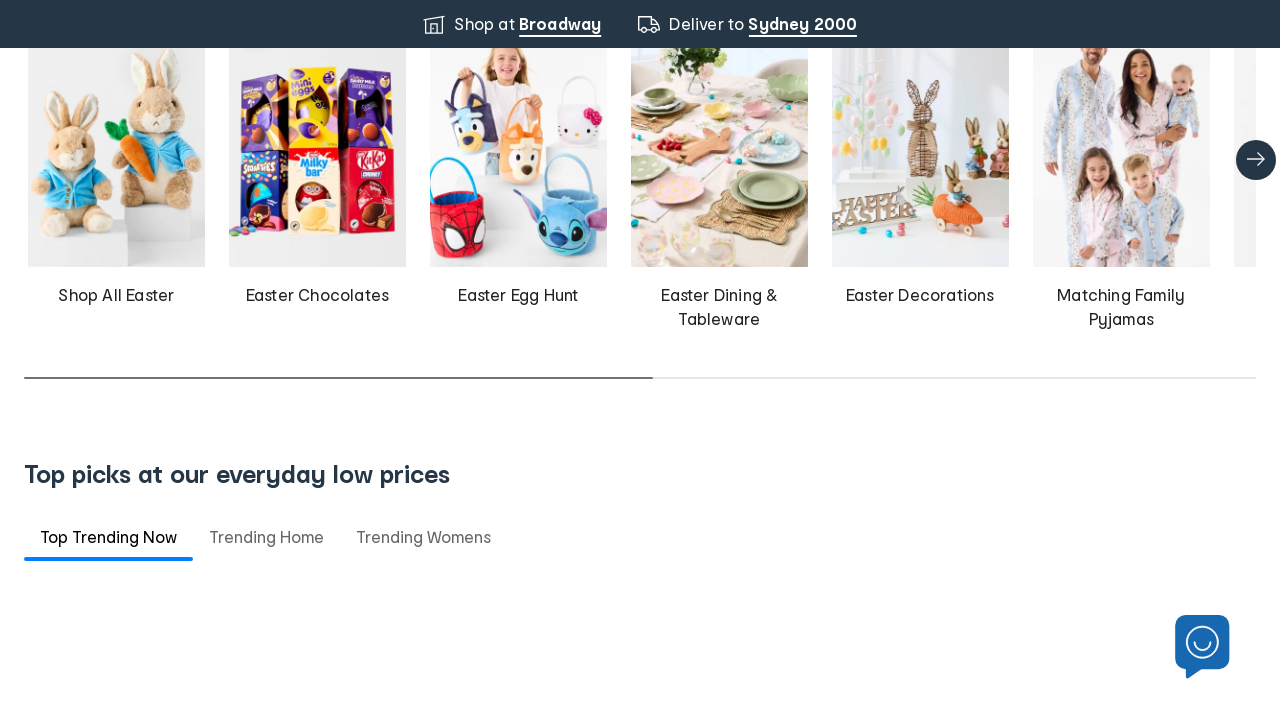

Scrolled down by 1550 pixels
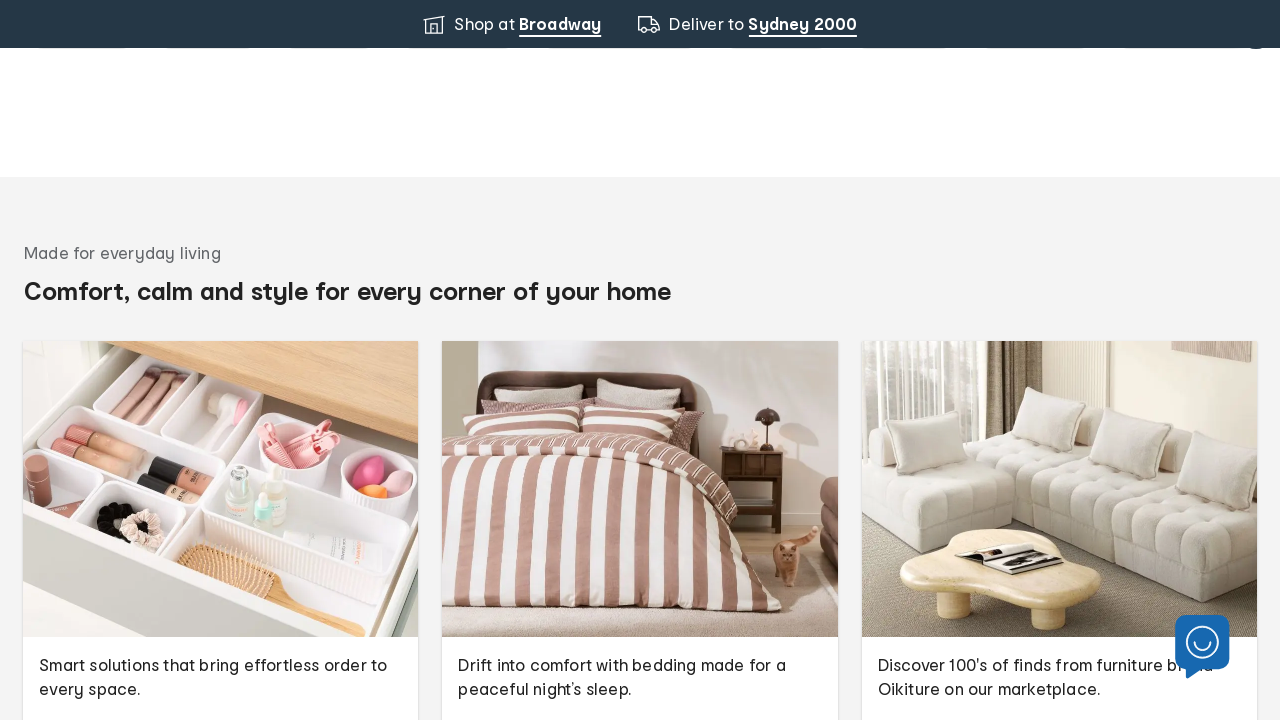

Waited 1 second after third scroll
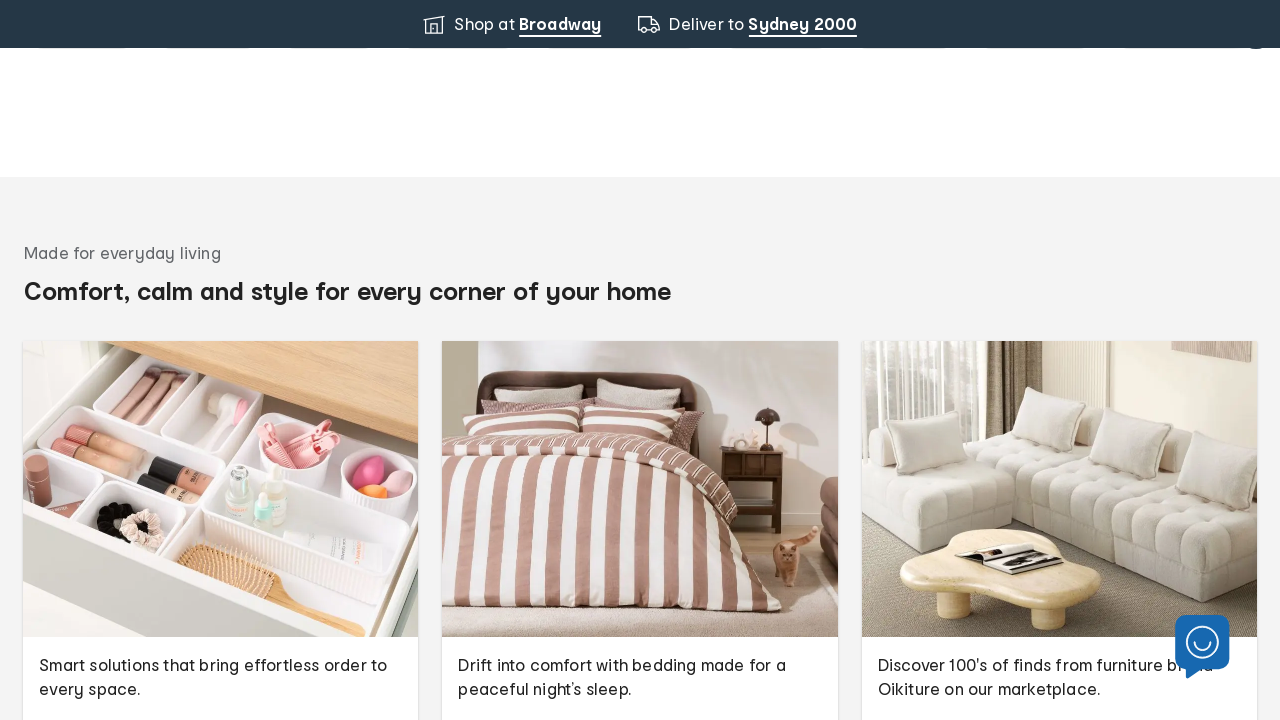

Scrolled up by 1200 pixels
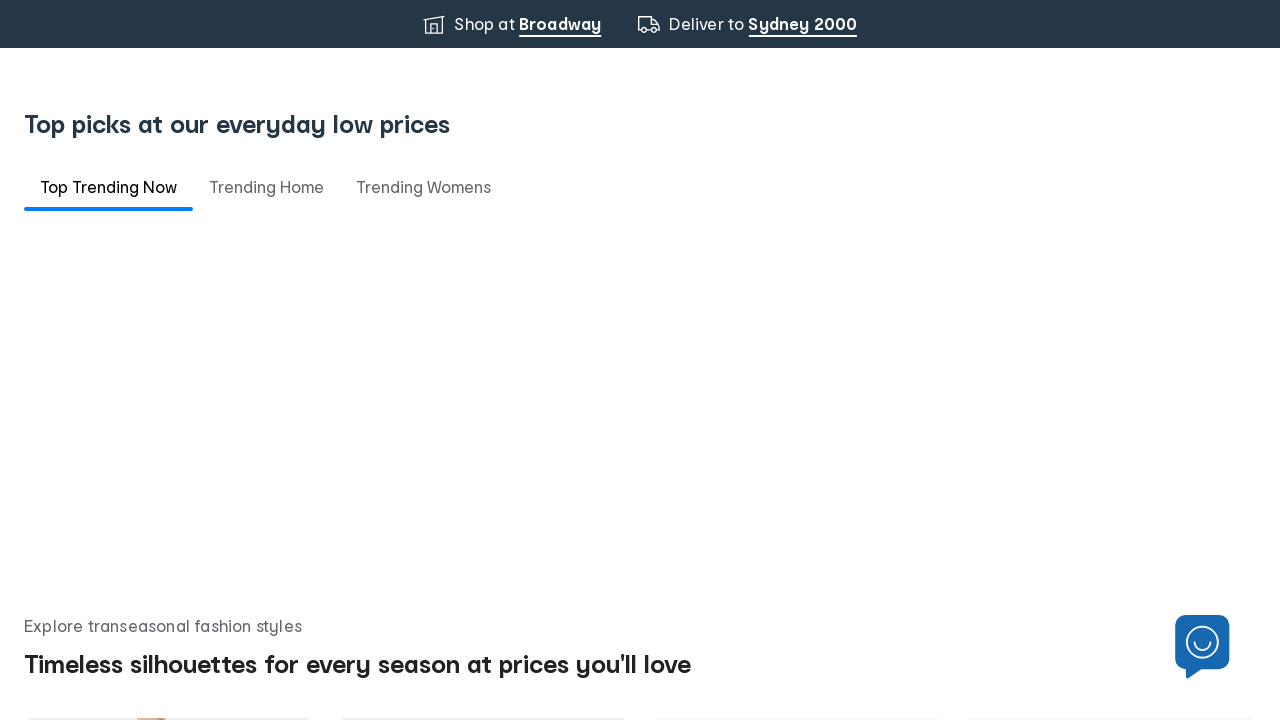

Waited 1 second after first scroll up
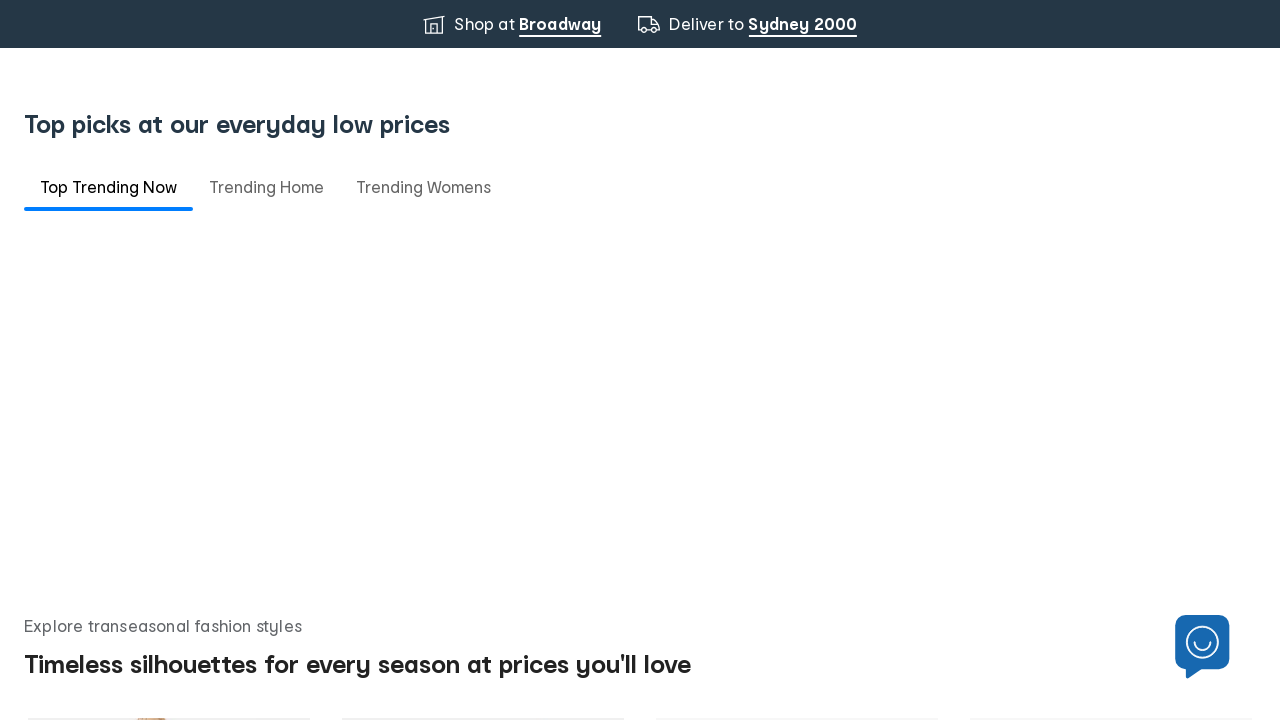

Scrolled up by 2200 pixels to return to top
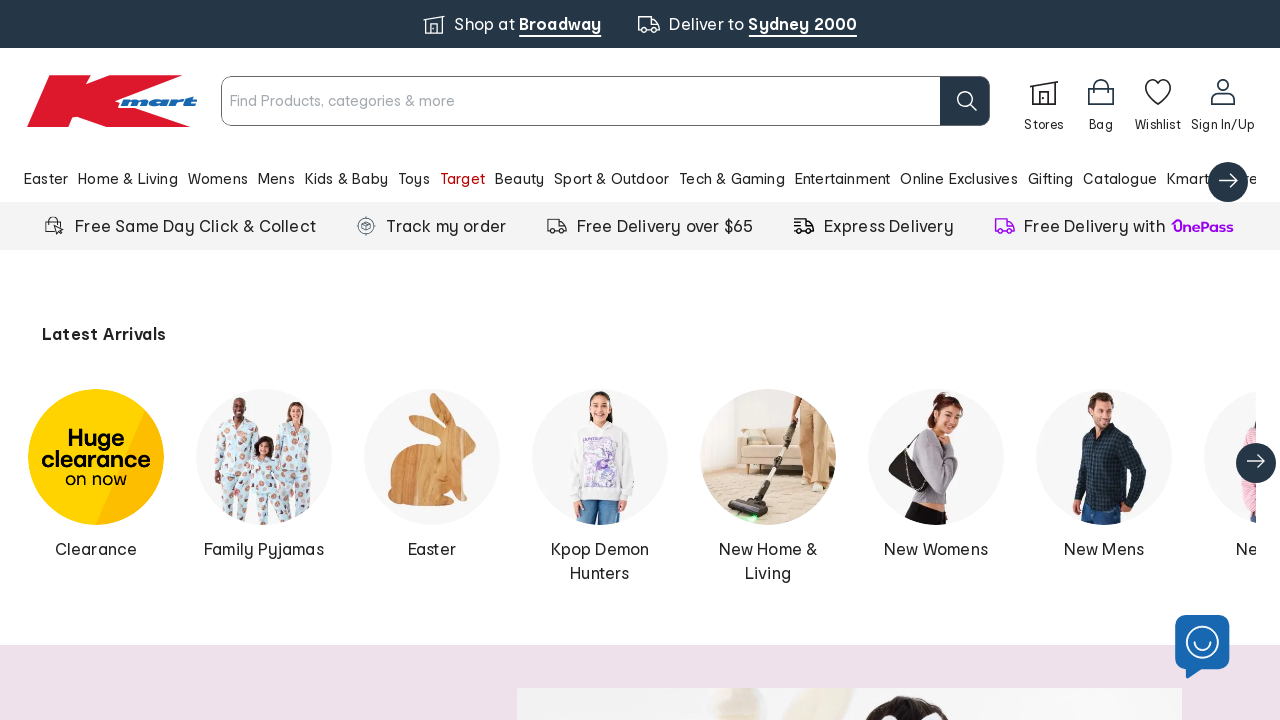

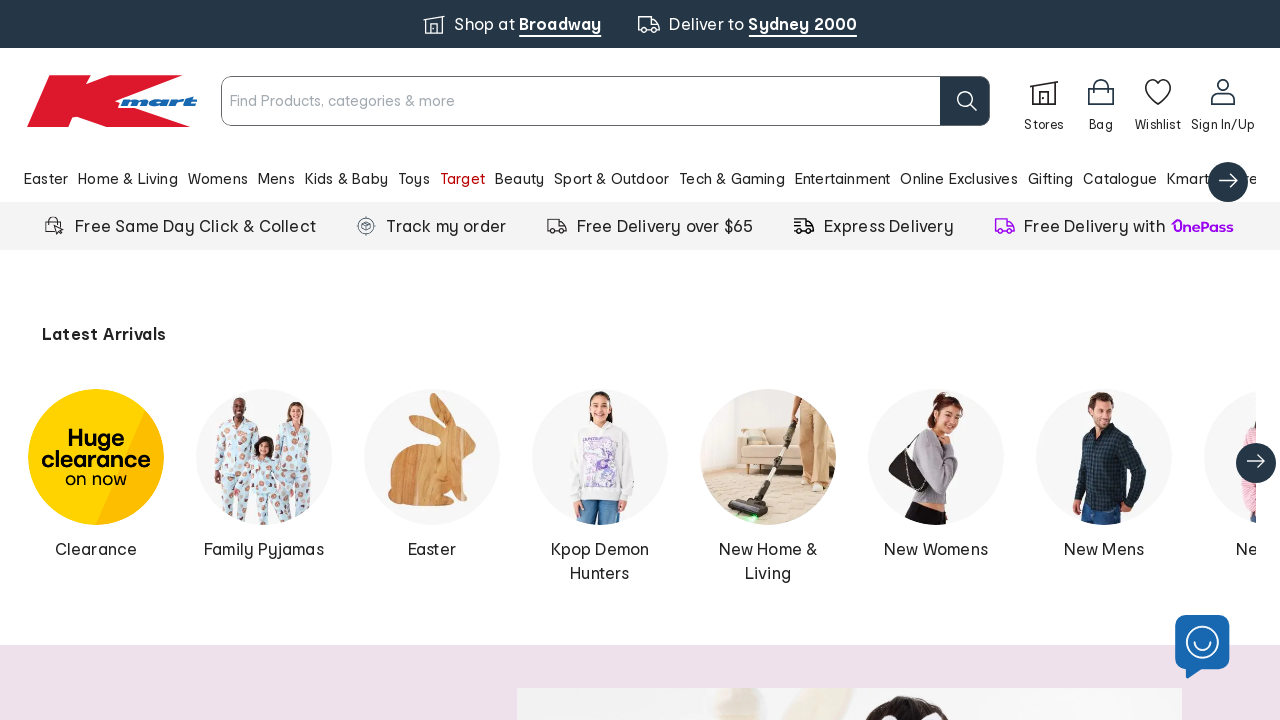